Tests completing a full web form with first name, last name, job title, radio button, checkbox, dropdown selection, and form submission

Starting URL: https://formy-project.herokuapp.com/

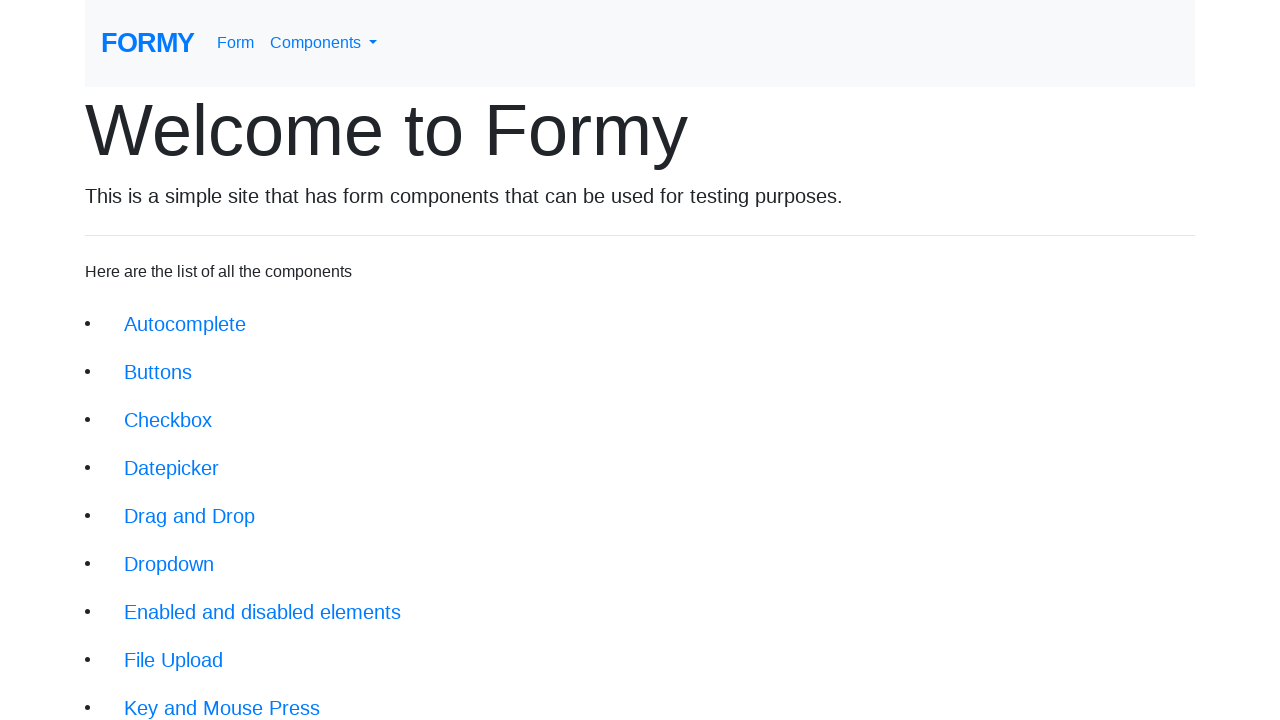

Clicked on form link to navigate to form page at (236, 43) on a[href='/form']
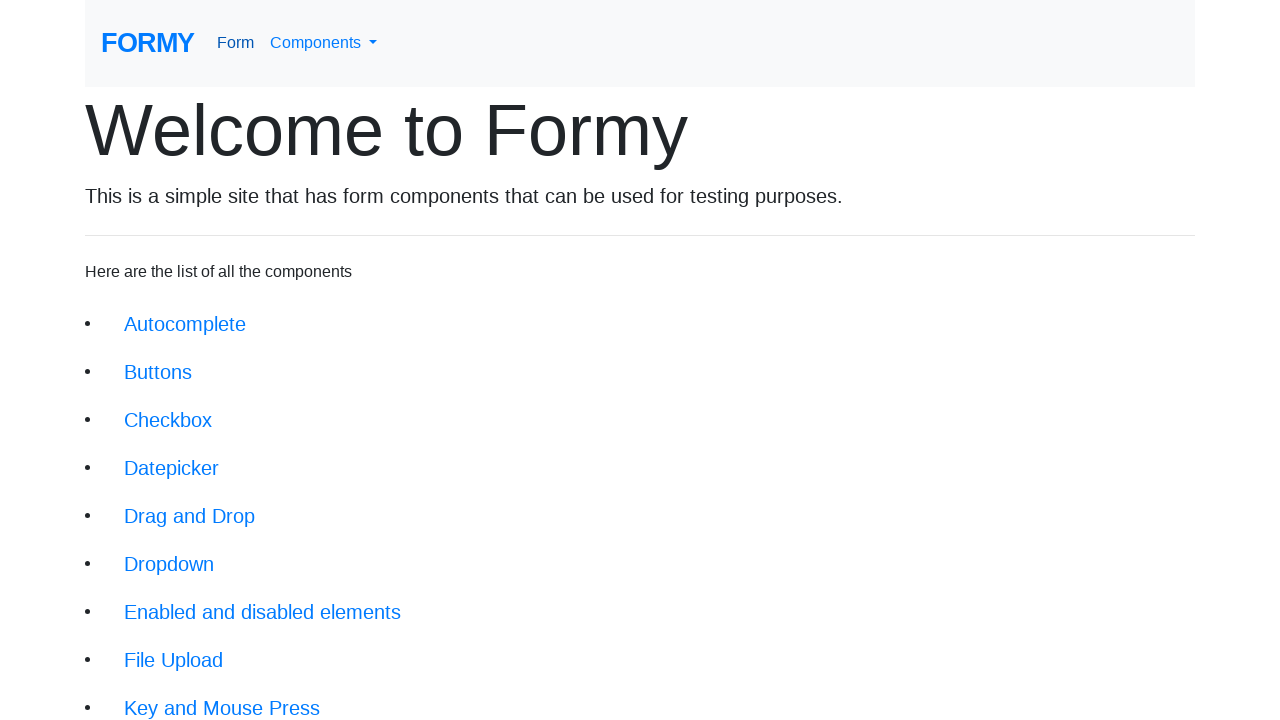

Filled first name field with 'John' on #first-name
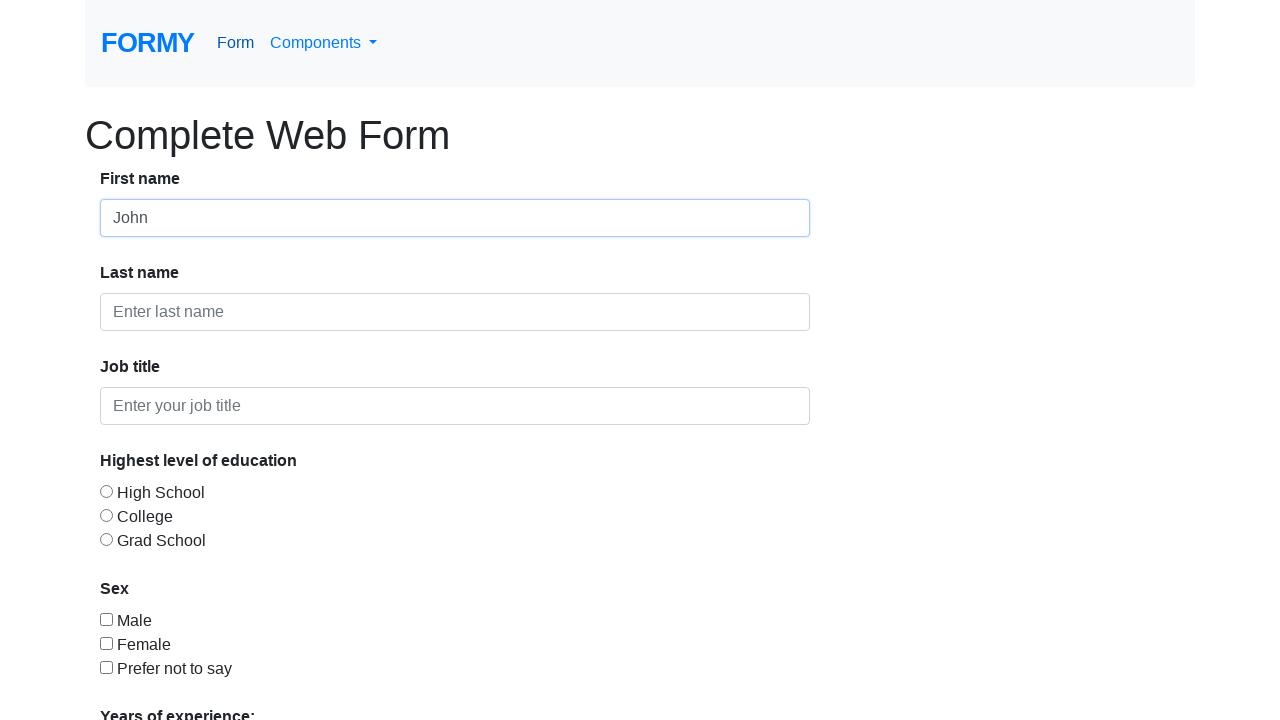

Filled last name field with 'Doe' on #last-name
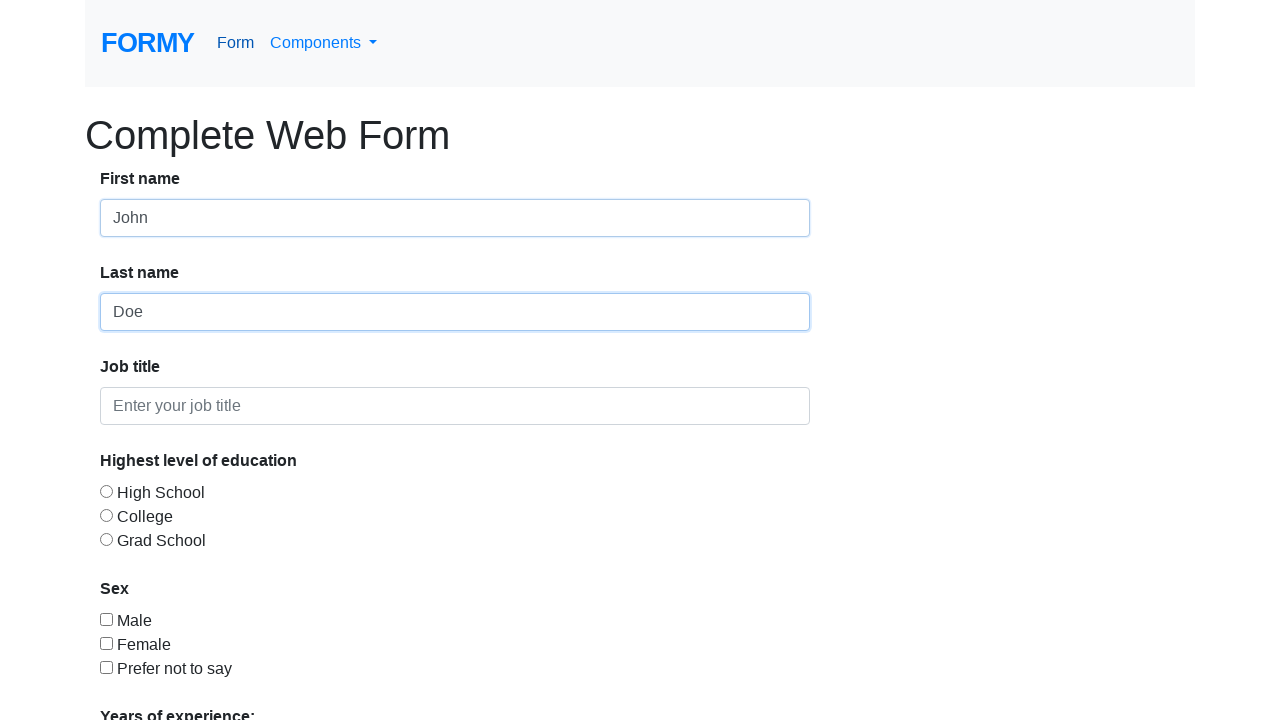

Filled job title field with 'Unemployed' on #job-title
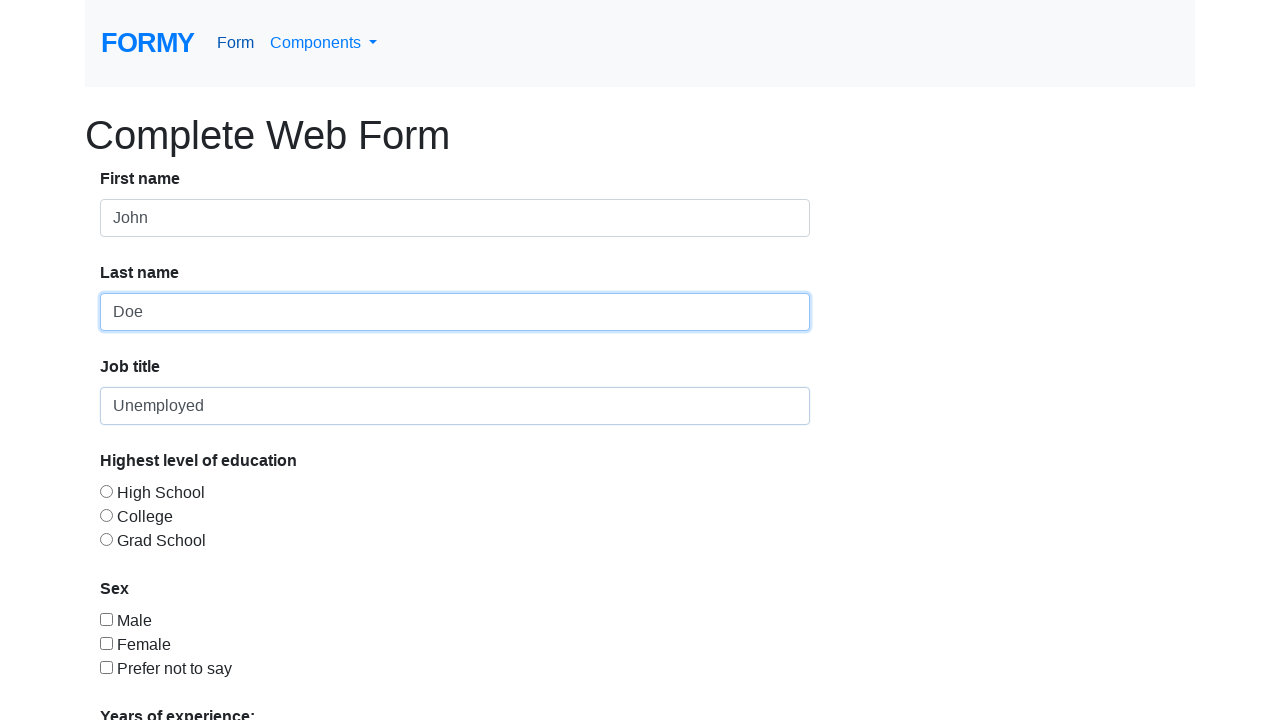

Selected radio button option 3 at (106, 539) on #radio-button-3
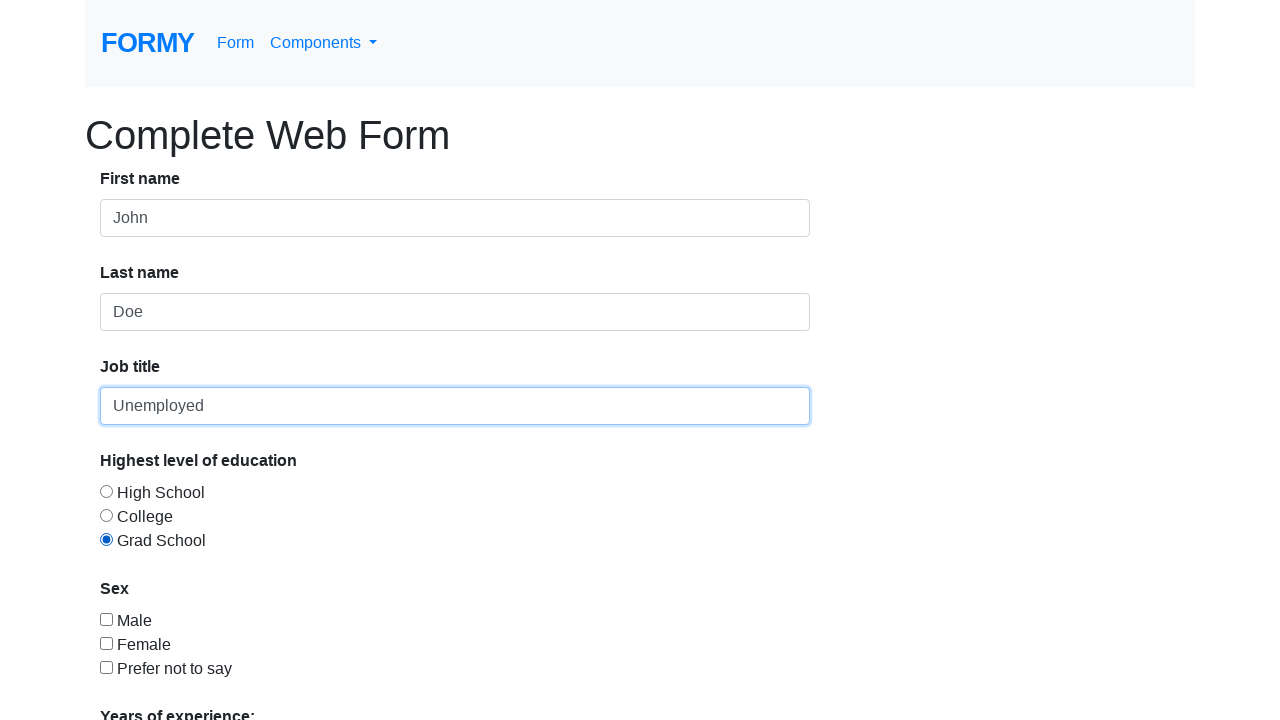

Checked checkbox option 3 at (106, 667) on #checkbox-3
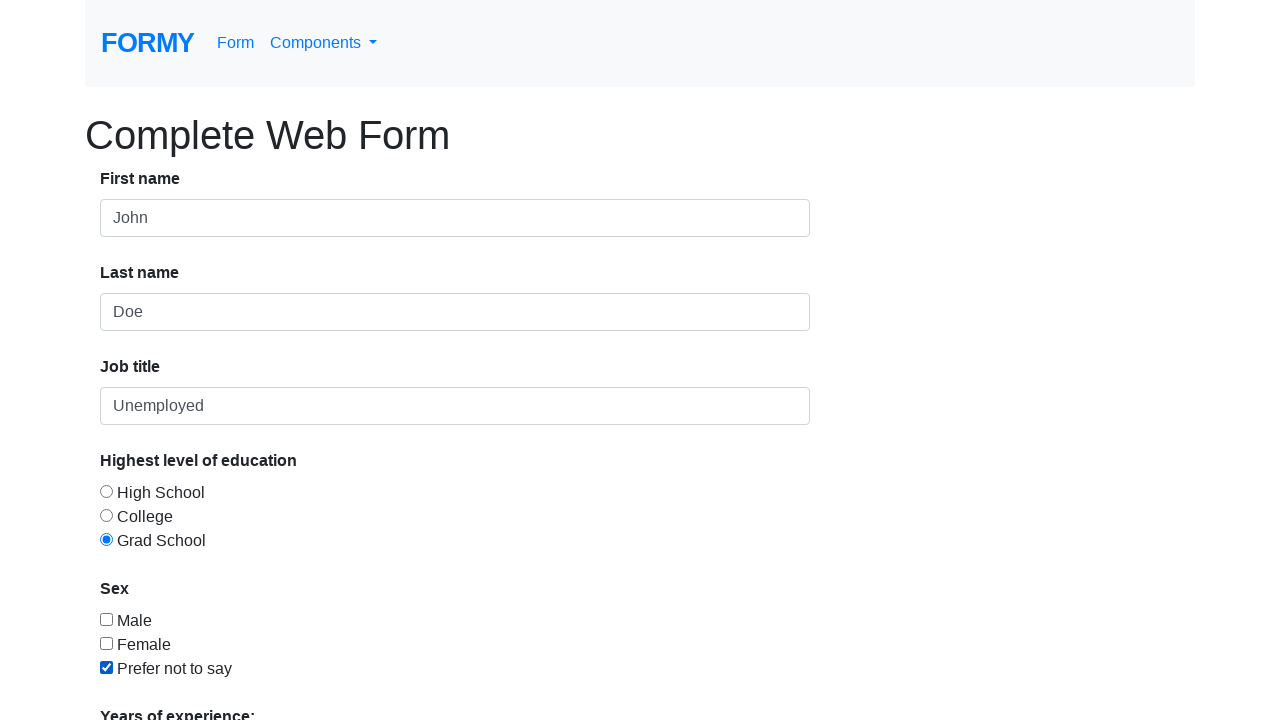

Selected option '1' from dropdown menu on #select-menu
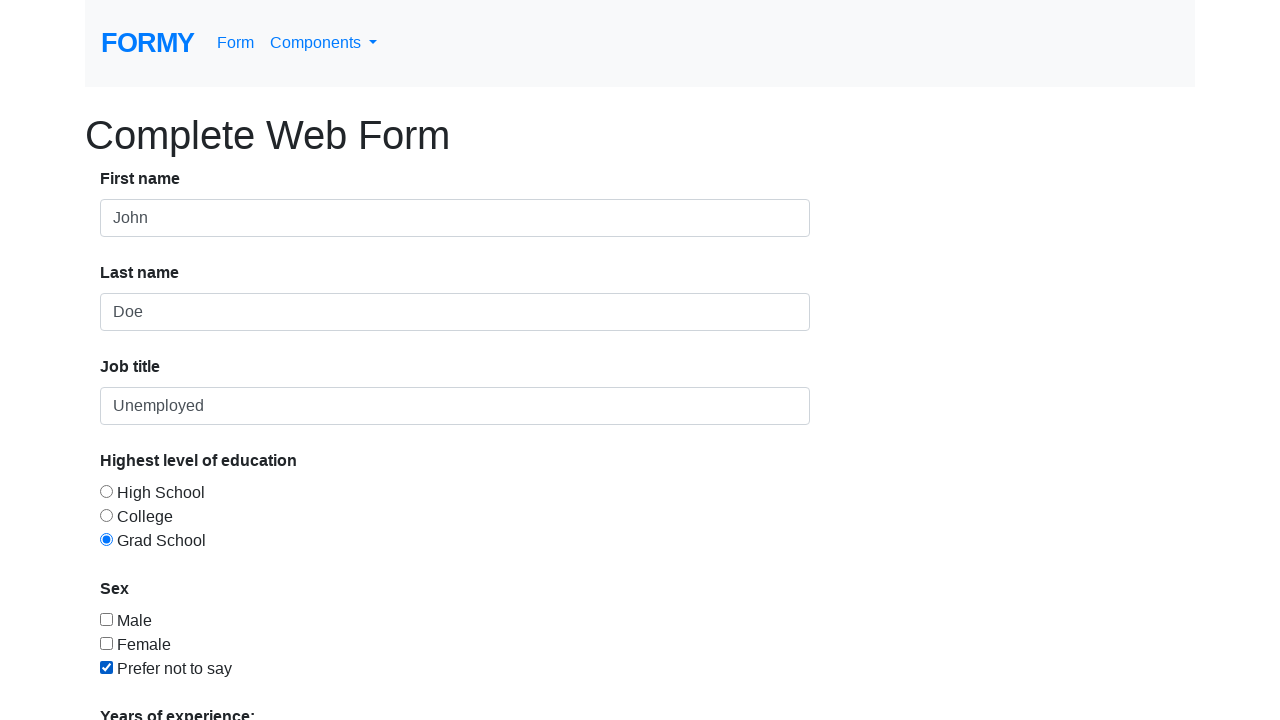

Clicked submit link to submit the form at (148, 680) on a[href='/thanks']
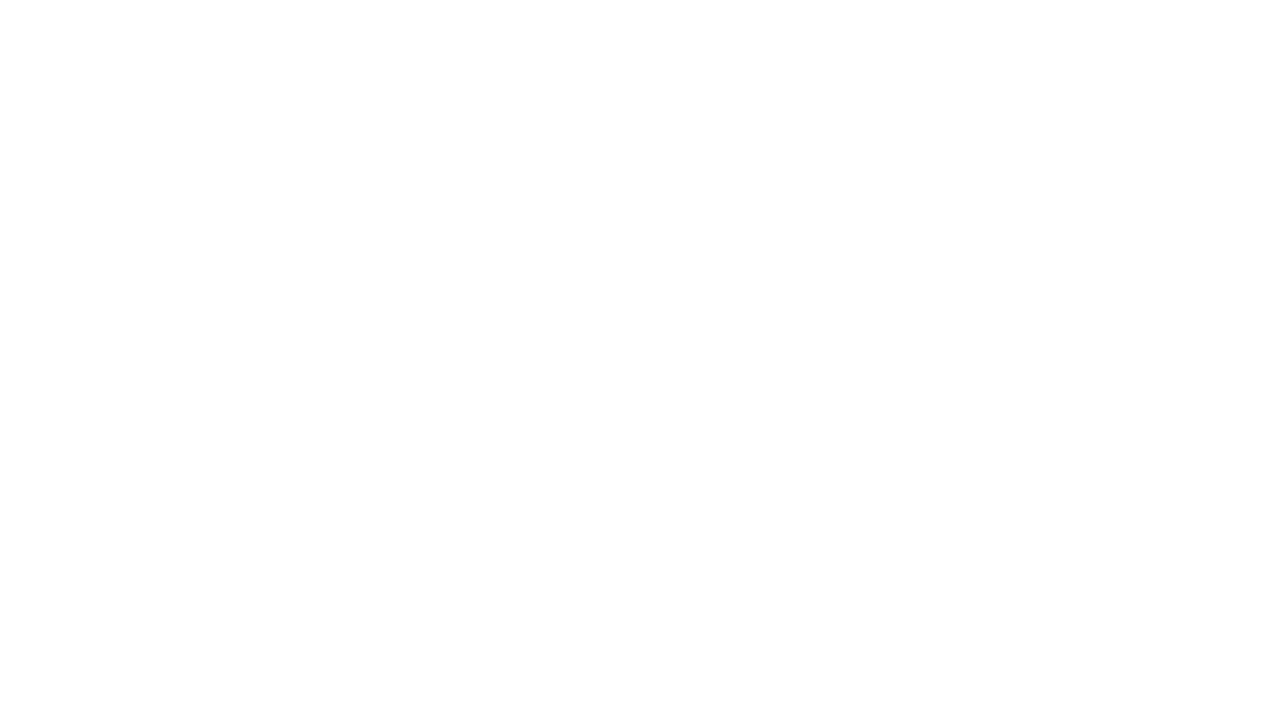

Form submission successful, success message displayed
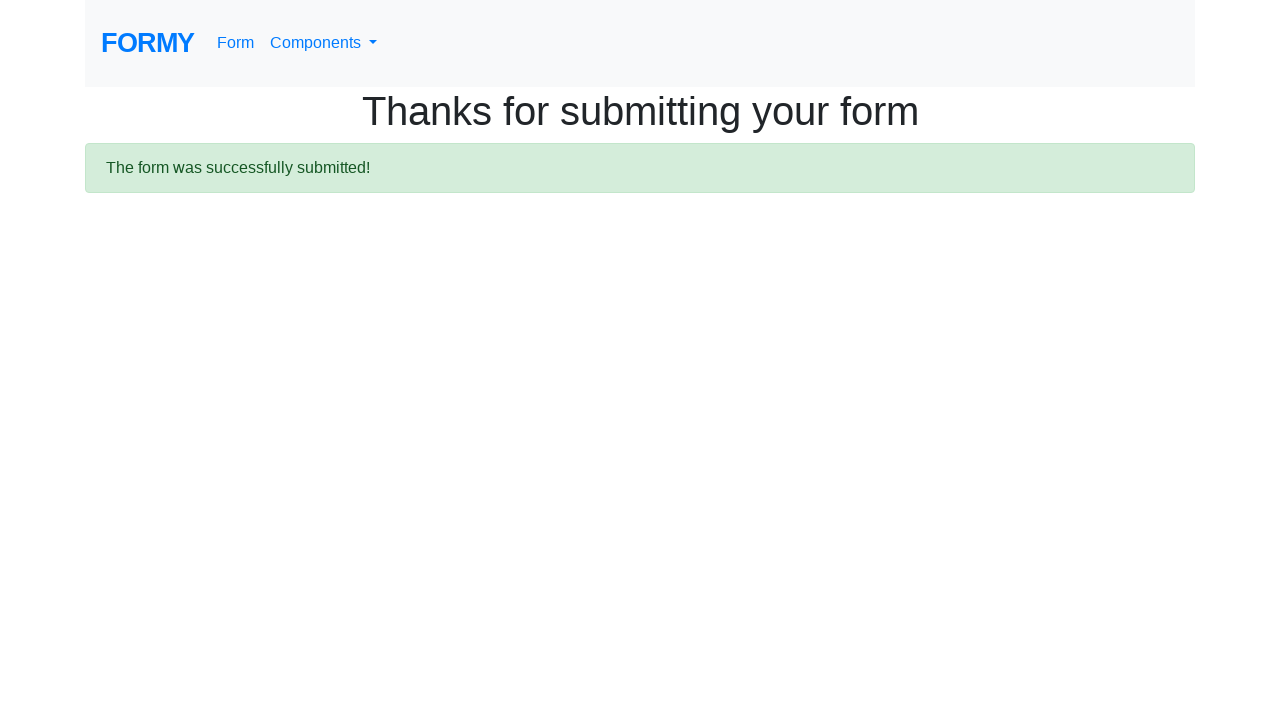

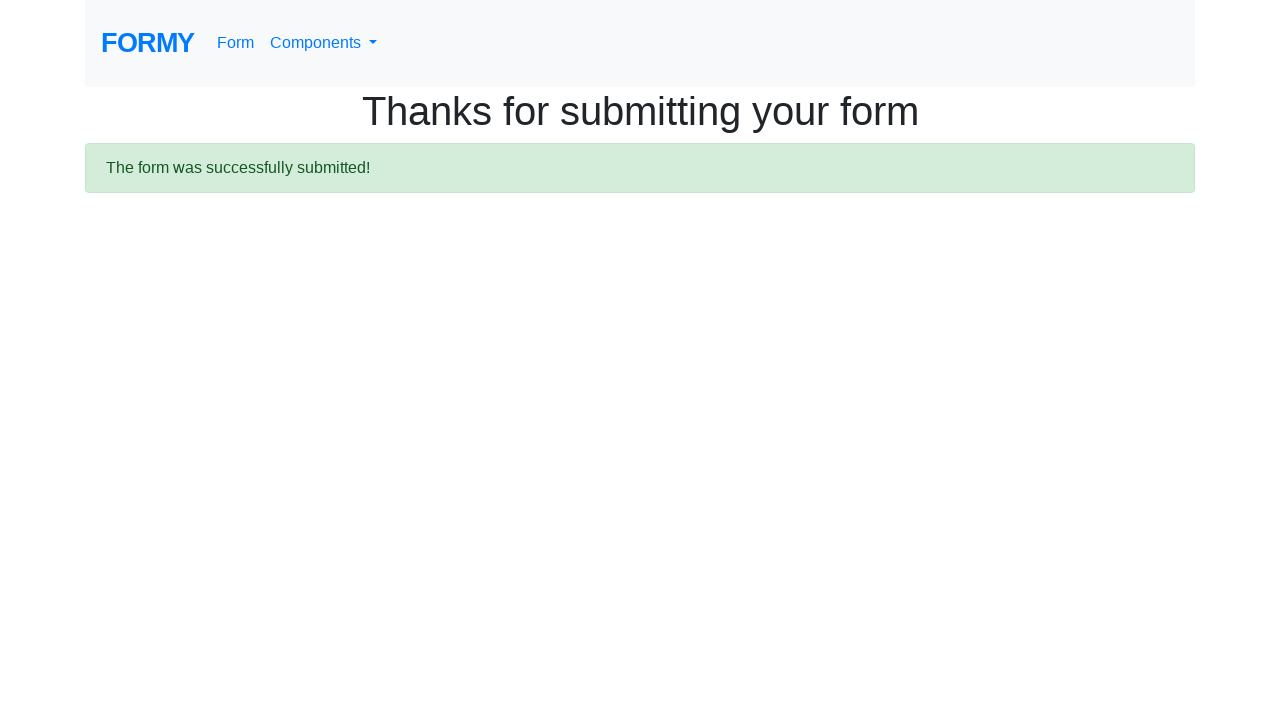